Tests dropdown select functionality by selecting options using visible text, index, and value attribute on a training page

Starting URL: https://v1.training-support.net/selenium/selects

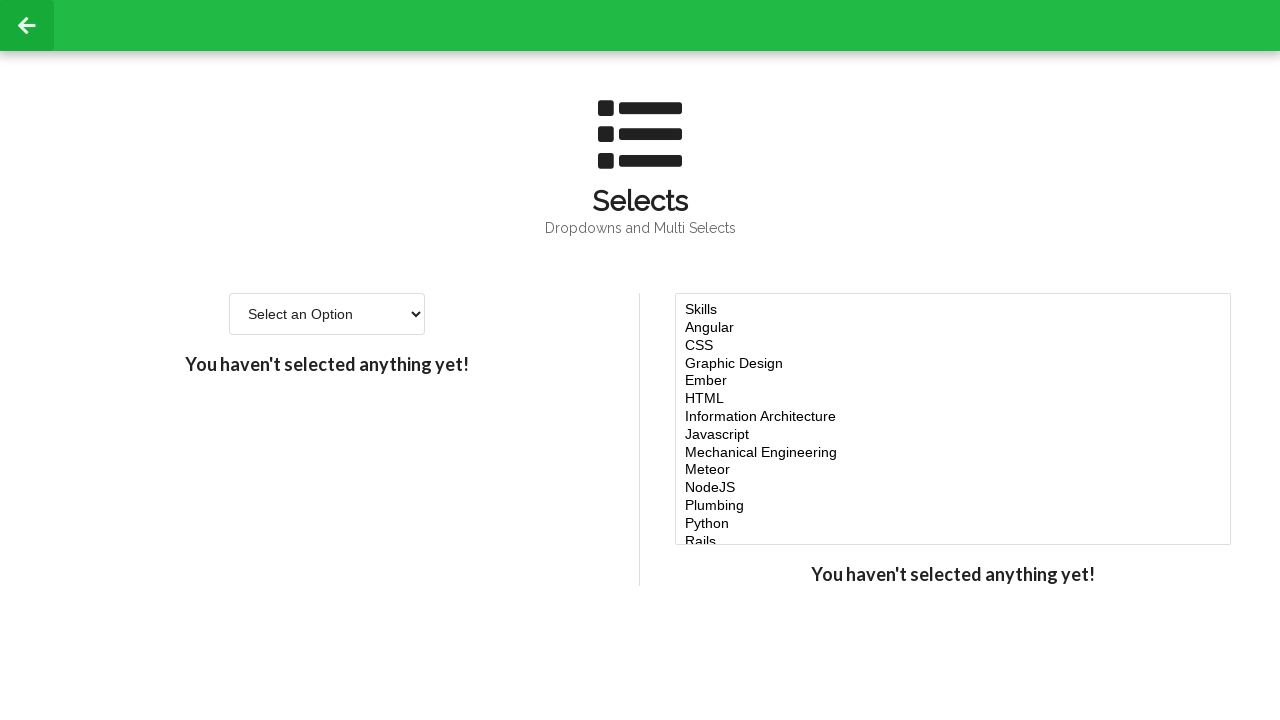

Selected 'Option 2' by visible text from single-select dropdown on #single-select
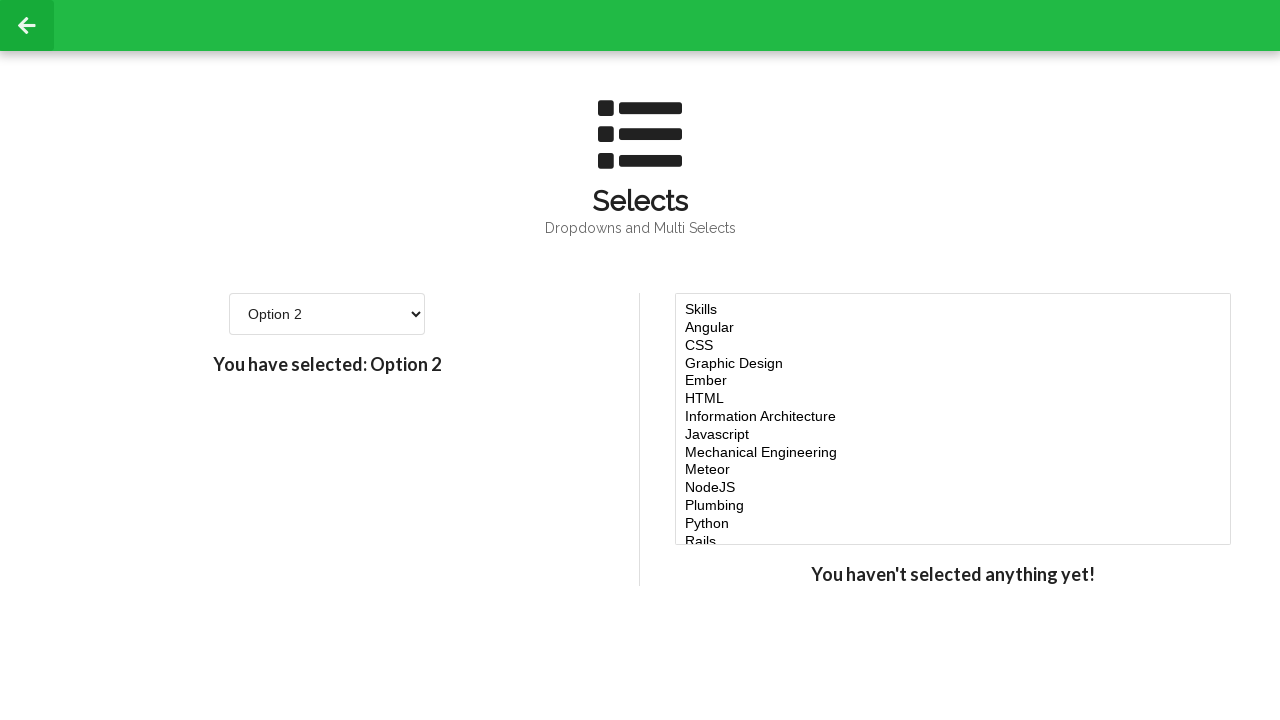

Selected fourth option (index 3) from single-select dropdown on #single-select
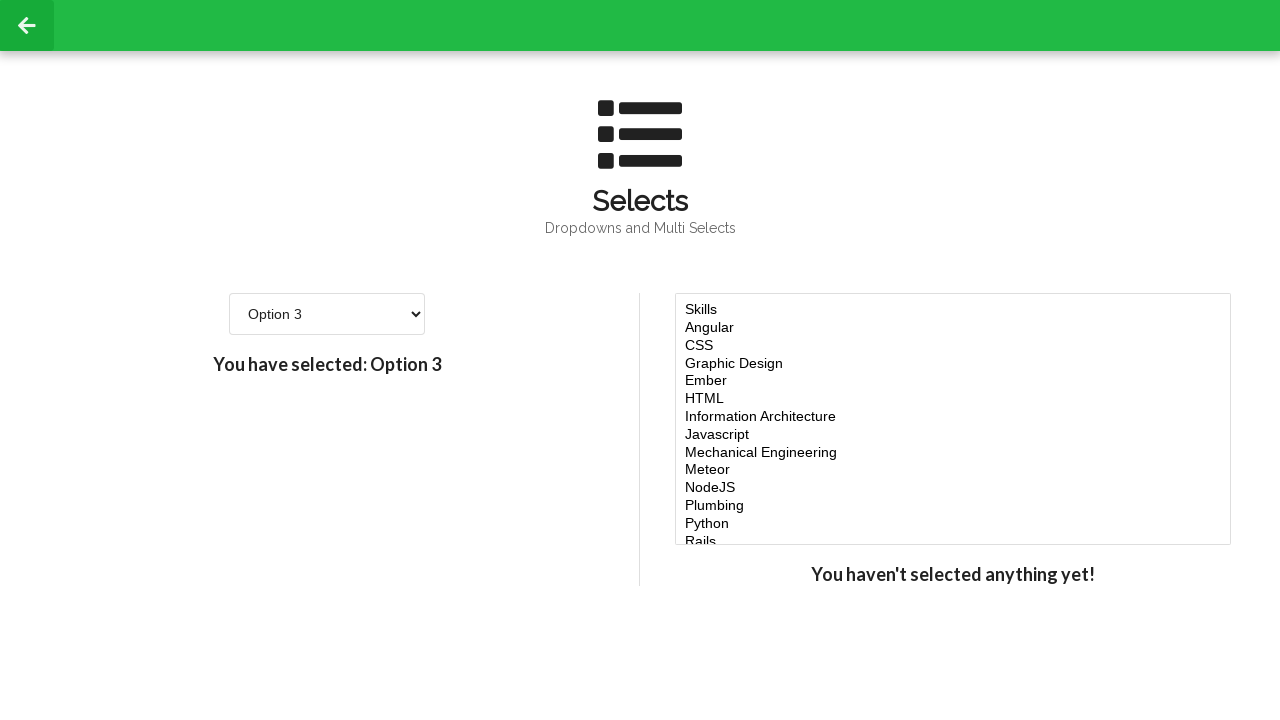

Selected option with value '4' from single-select dropdown on #single-select
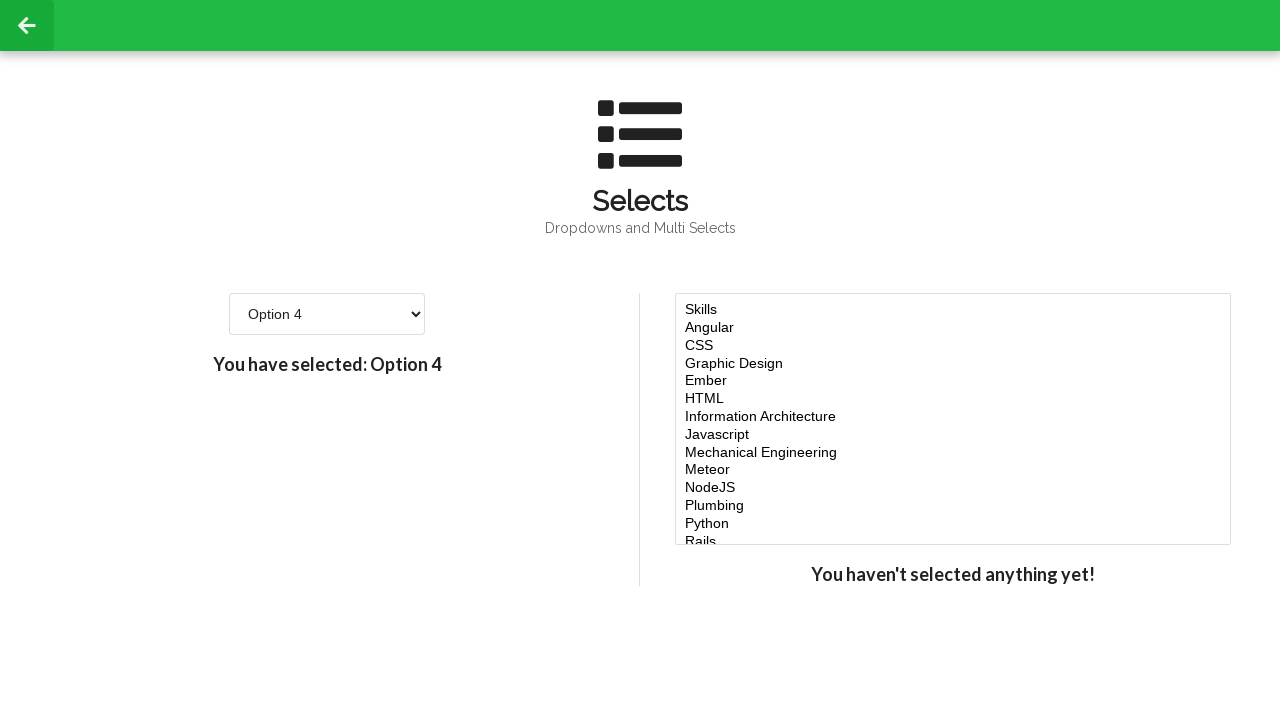

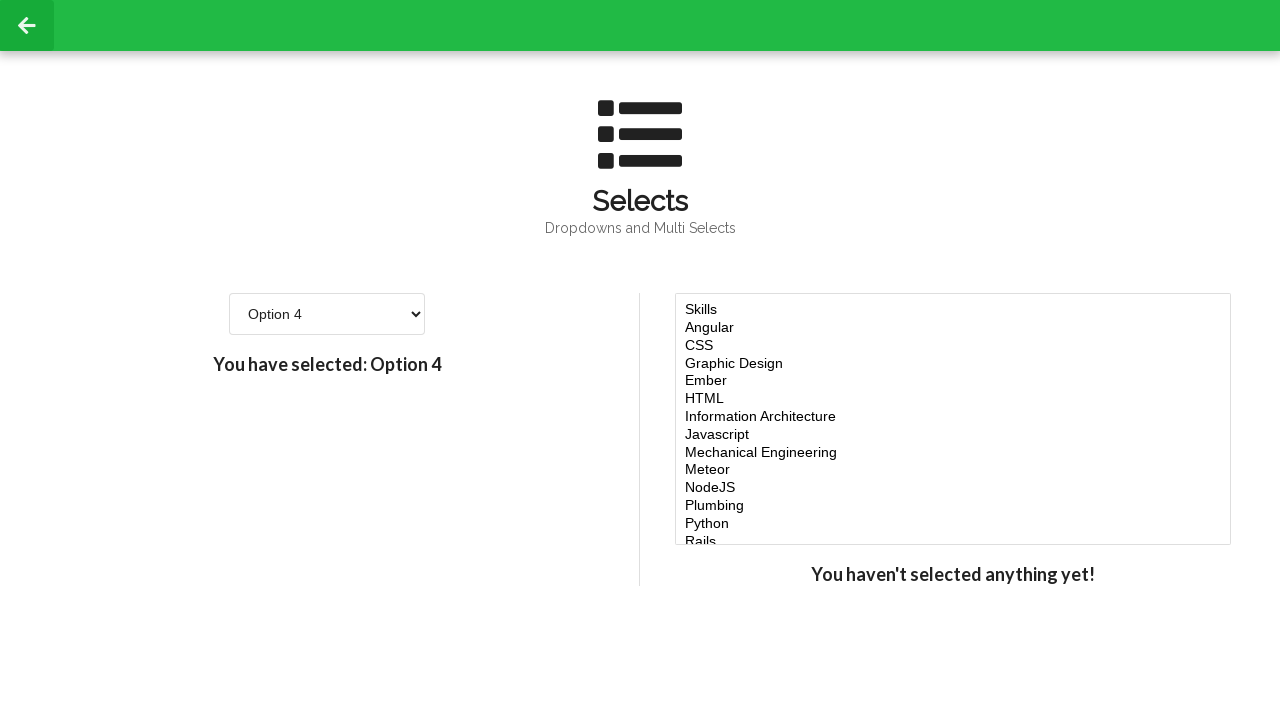